Tests wait functionality using reusable helper methods to click and get text from delayed elements

Starting URL: https://qavbox.github.io/demo/delay/

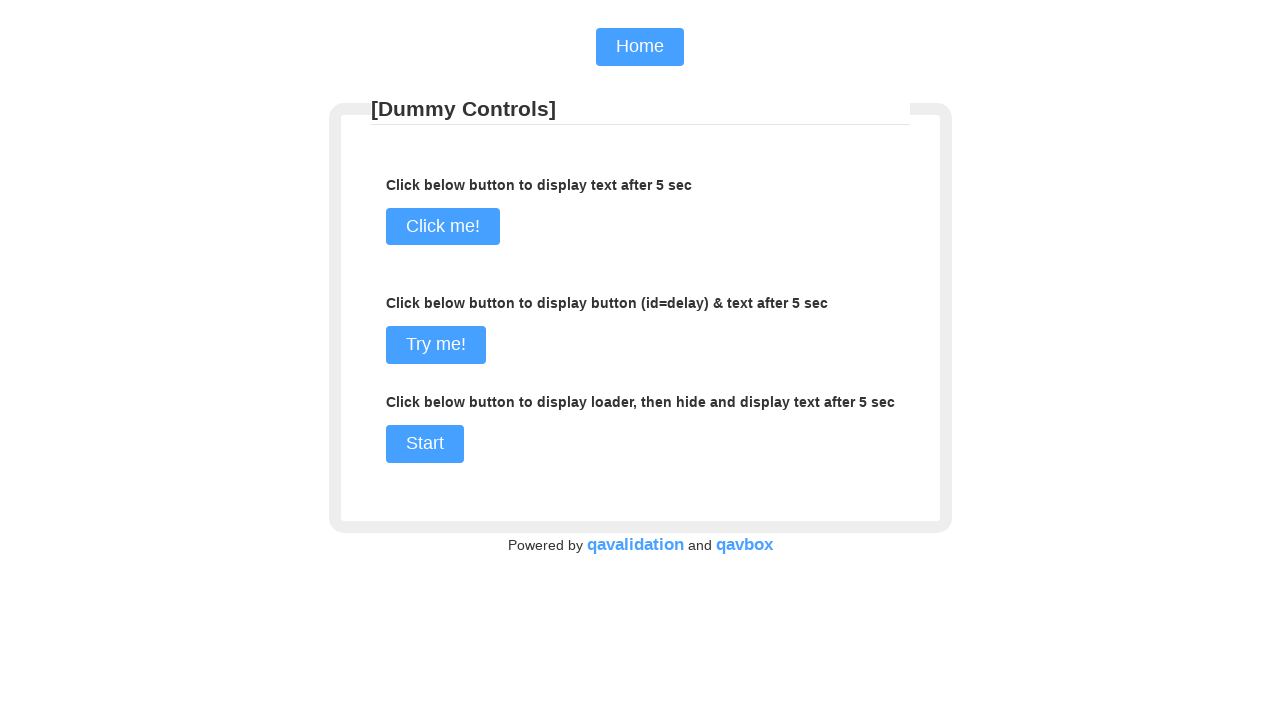

Clicked button to start loader at (424, 444) on xpath=//input[@id='loaderStart']
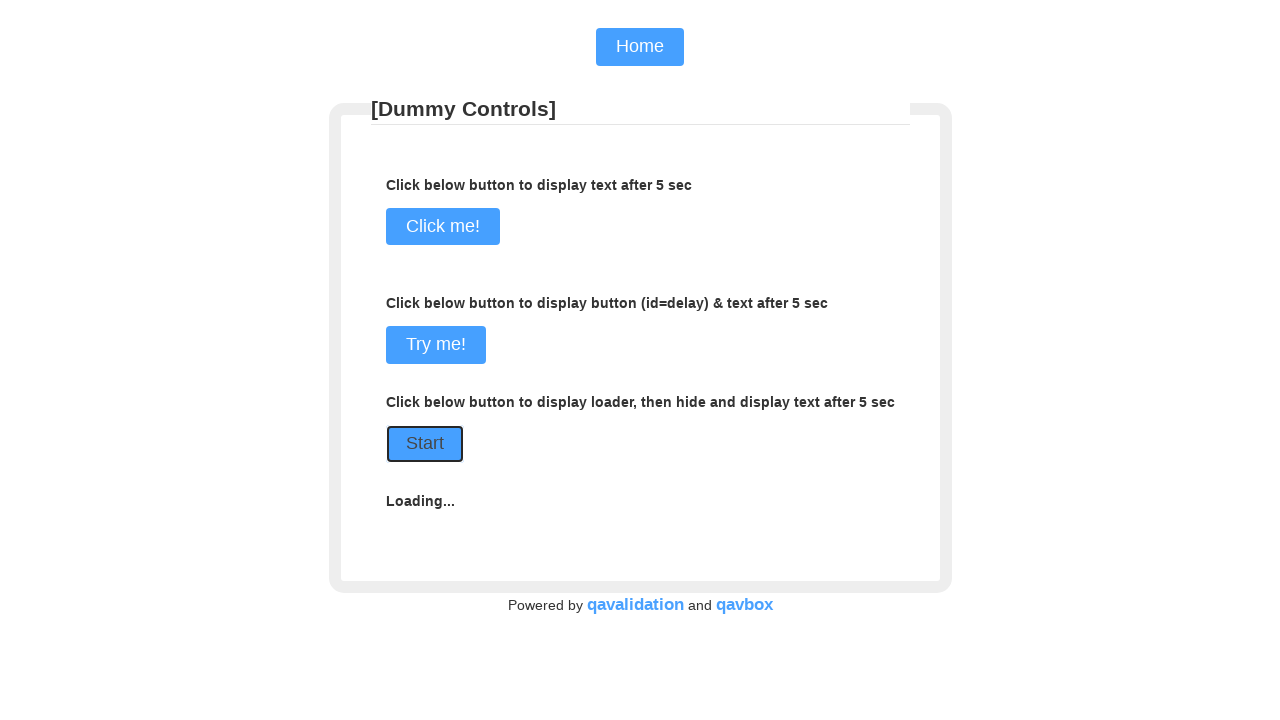

Waited for delayed element to become visible
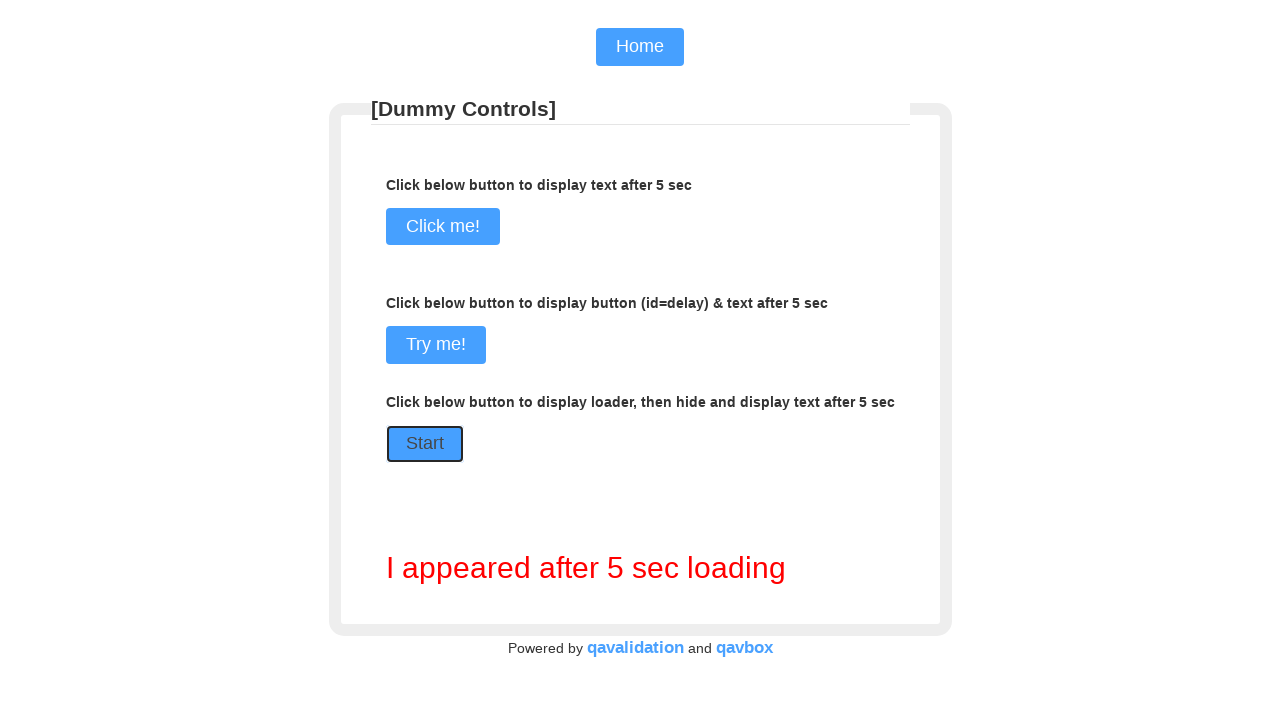

Retrieved text content from delayed element
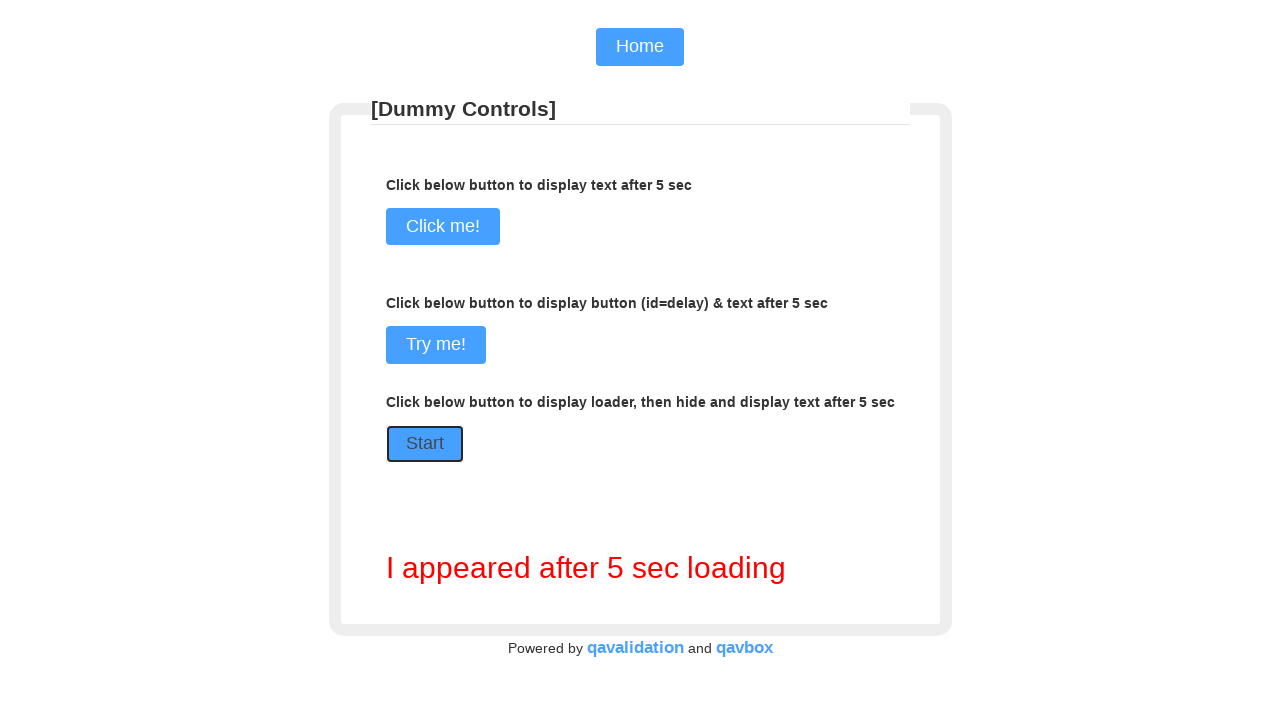

Verified that text contains 'I appeared after 5 sec'
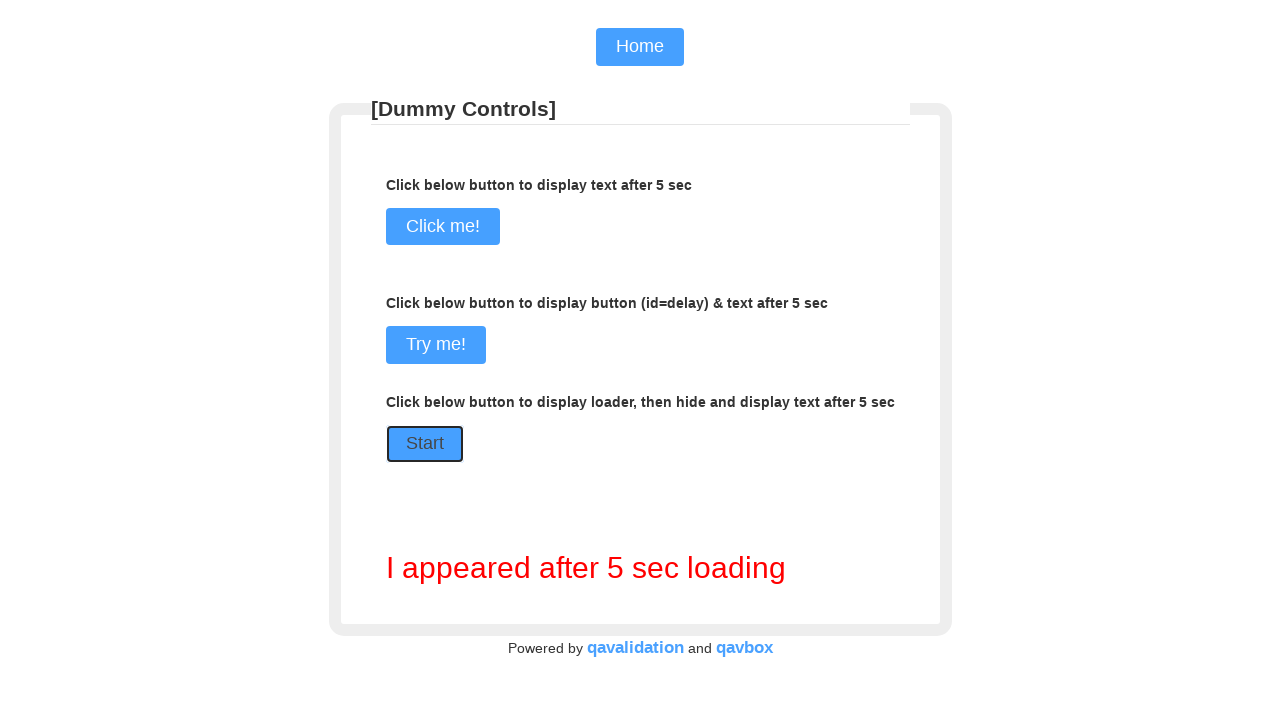

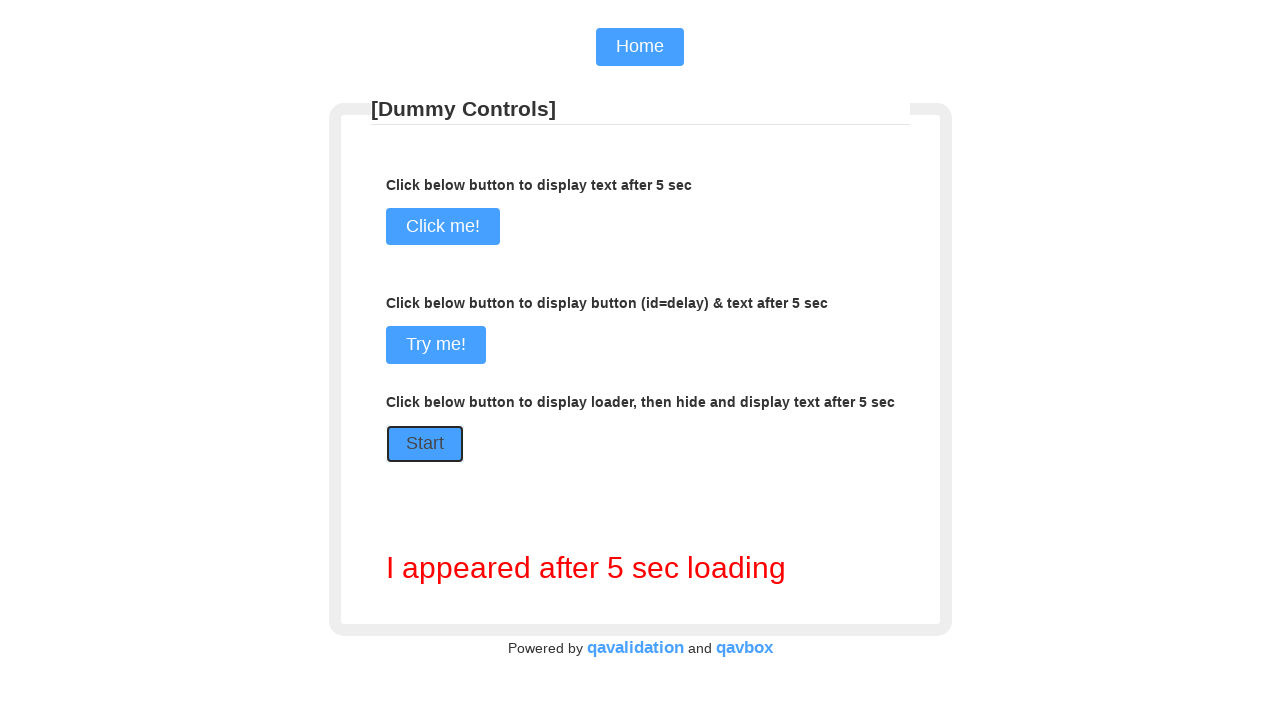